Tests JavaScript prompt alert handling by clicking a button to trigger a JS prompt, entering text into the prompt, and accepting it.

Starting URL: https://the-internet.herokuapp.com/javascript_alerts

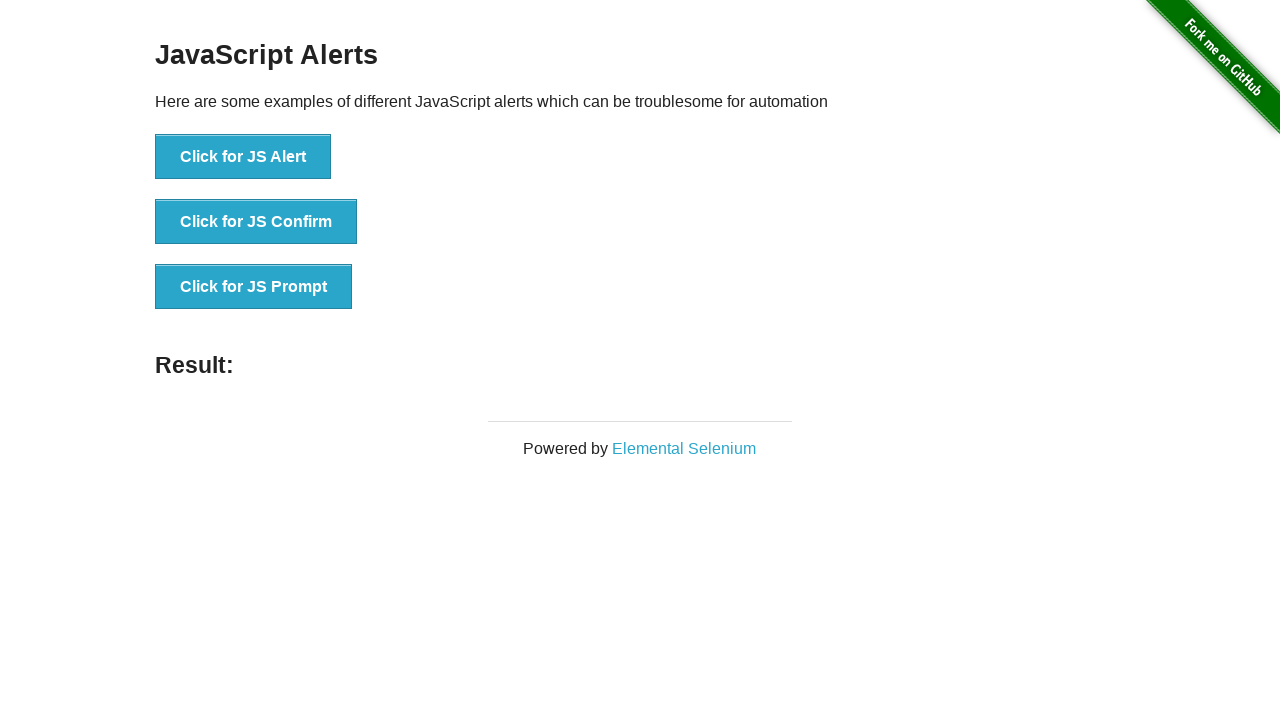

Clicked 'Click for JS Prompt' button to trigger JavaScript prompt alert at (254, 287) on xpath=//button[text()='Click for JS Prompt']
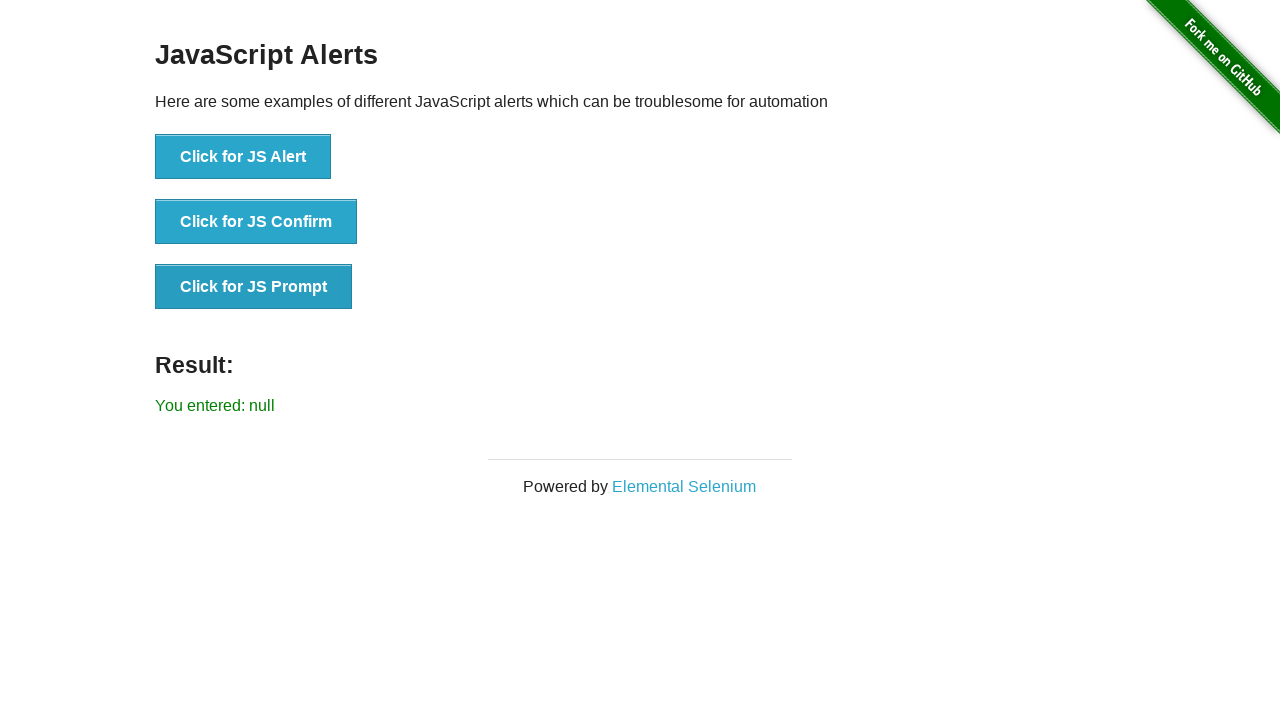

Registered dialog event handler to accept prompts with text 'Welcome Home'
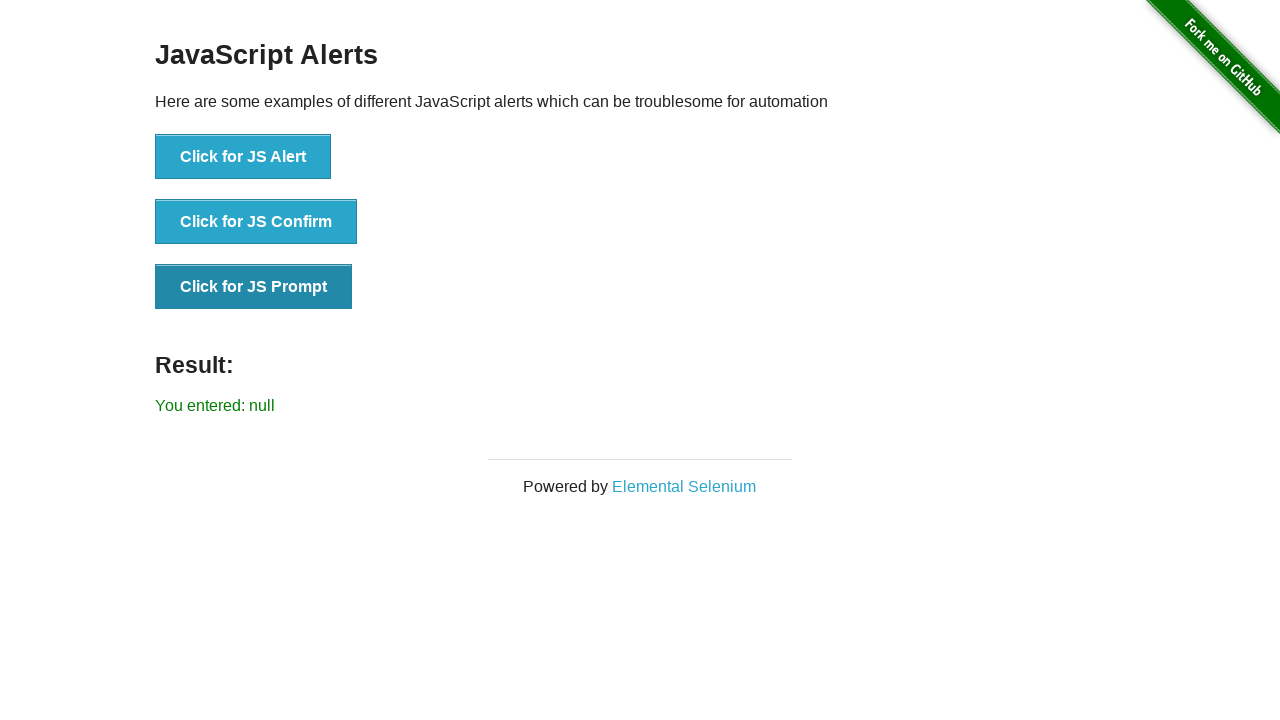

Removed previous dialog event listener
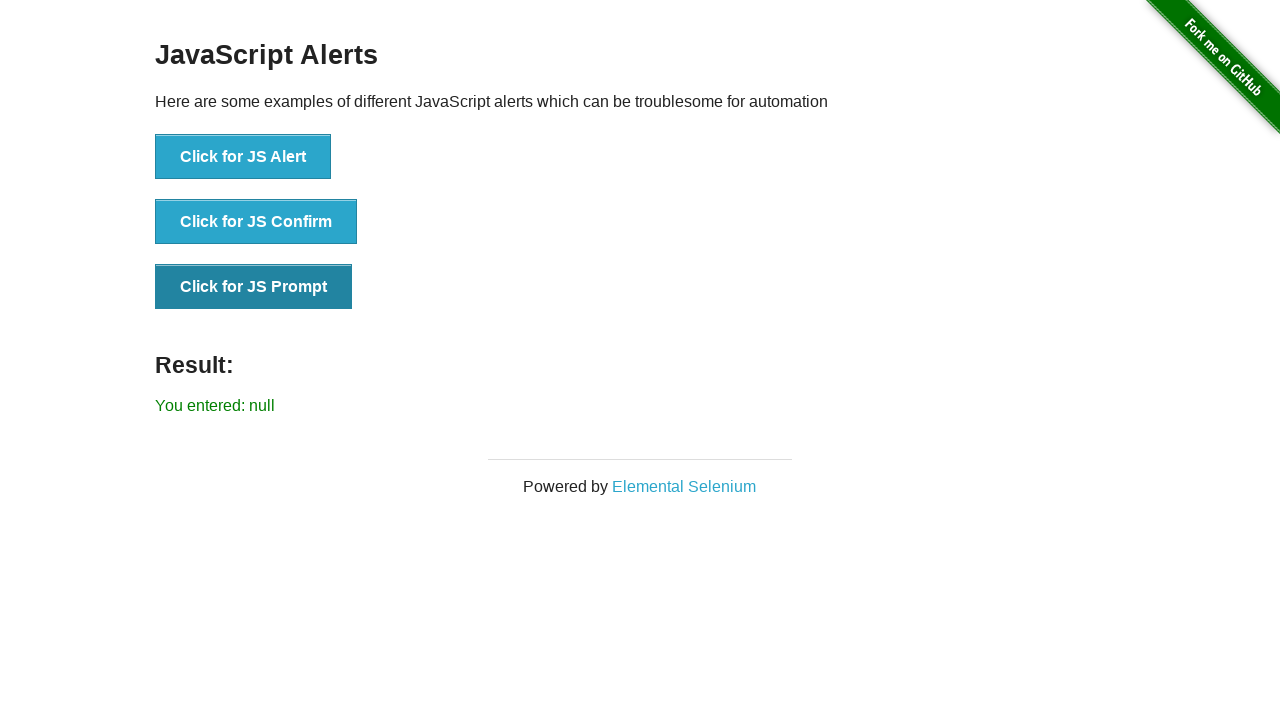

Registered one-time dialog event handler to accept prompt with text 'Welcome Home'
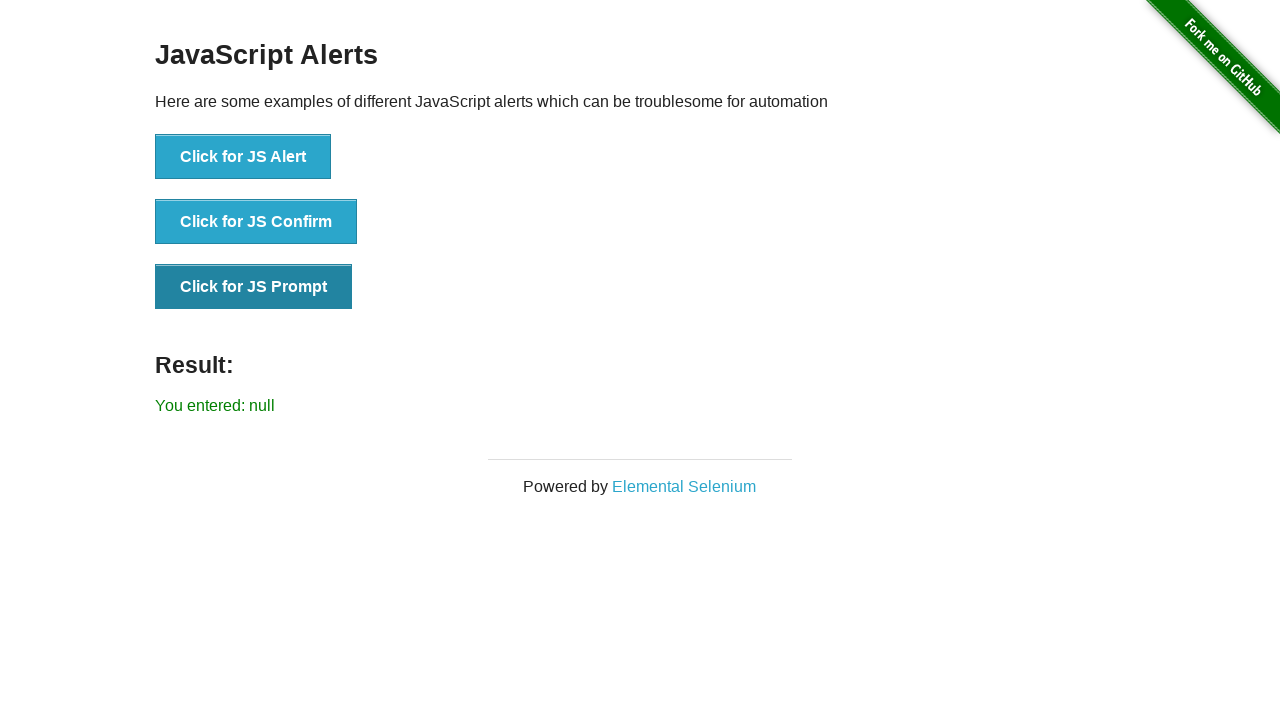

Clicked 'Click for JS Prompt' button to trigger JavaScript prompt alert with handler active at (254, 287) on xpath=//button[text()='Click for JS Prompt']
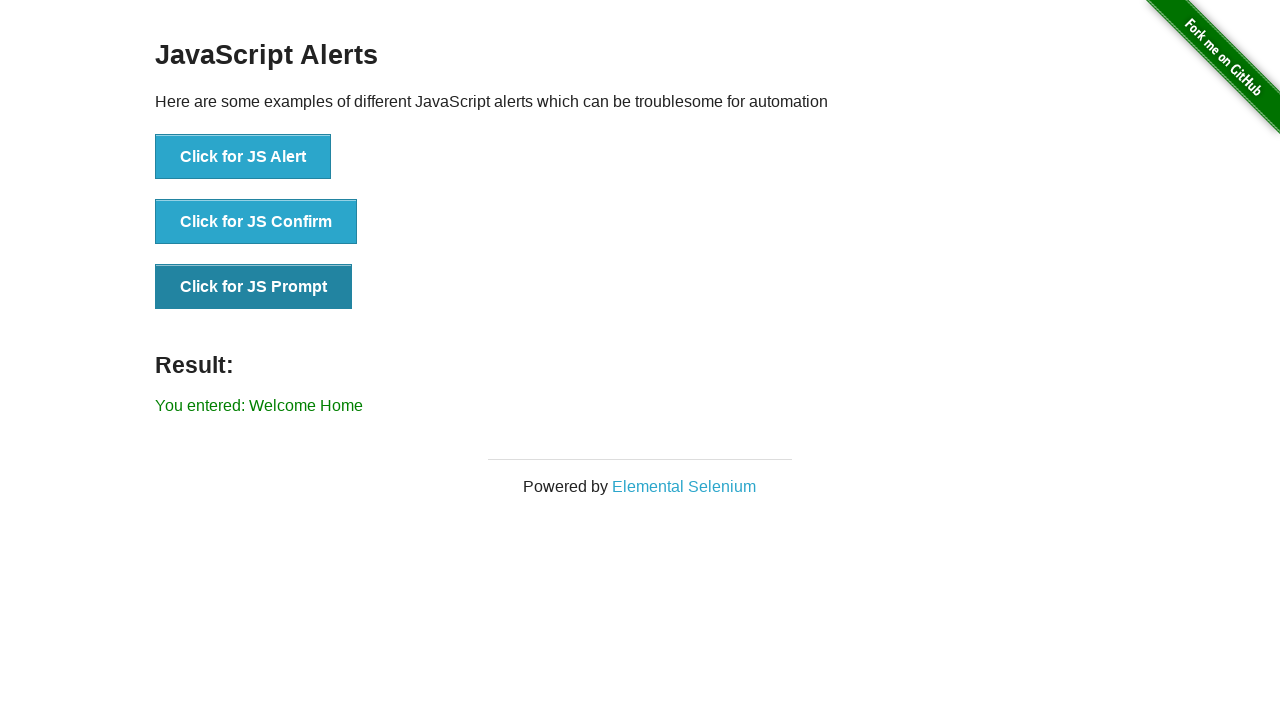

Waited for result element to be displayed after accepting prompt
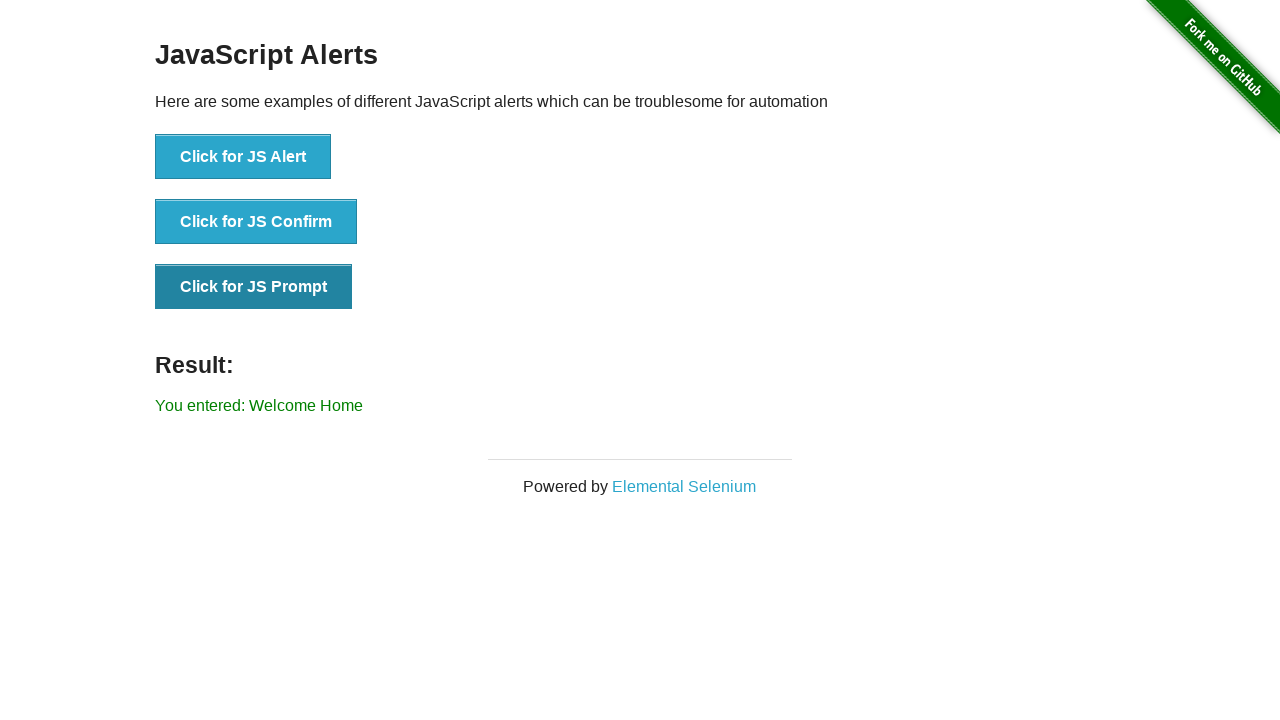

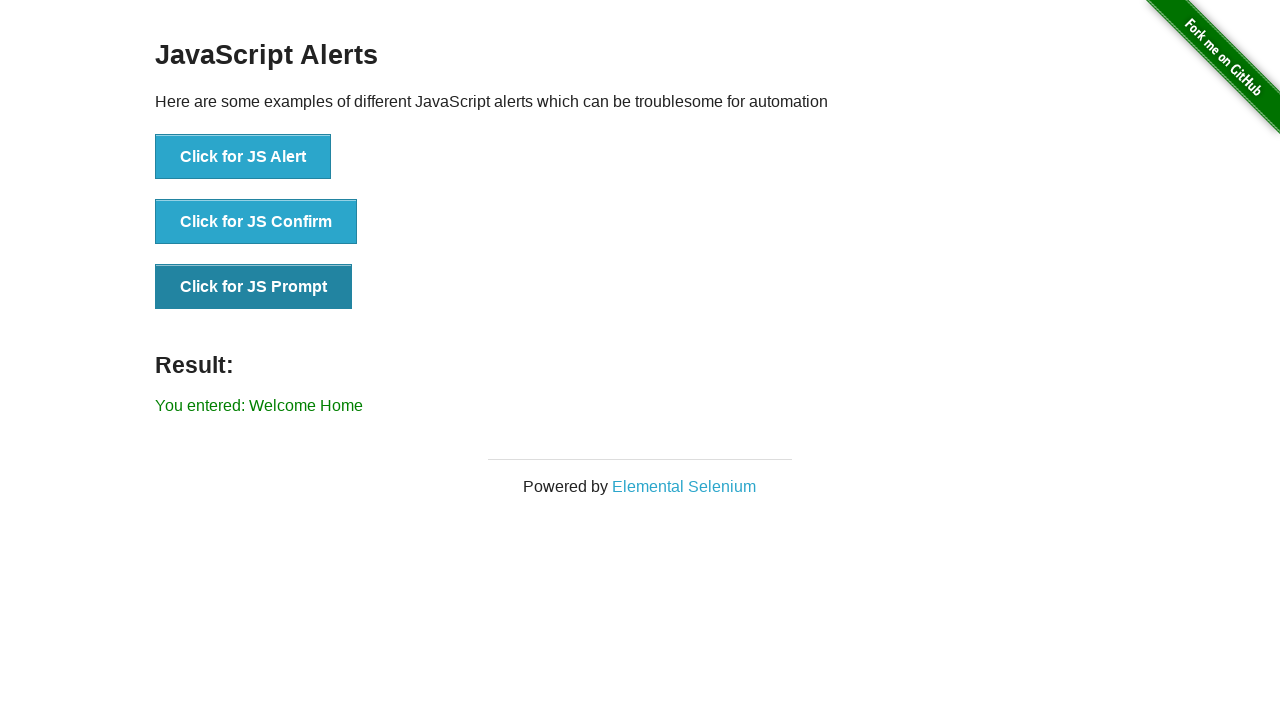